Tests dynamic content by loading a page with changing text, refreshing the page, and observing the content change

Starting URL: https://the-internet.herokuapp.com/dynamic_content

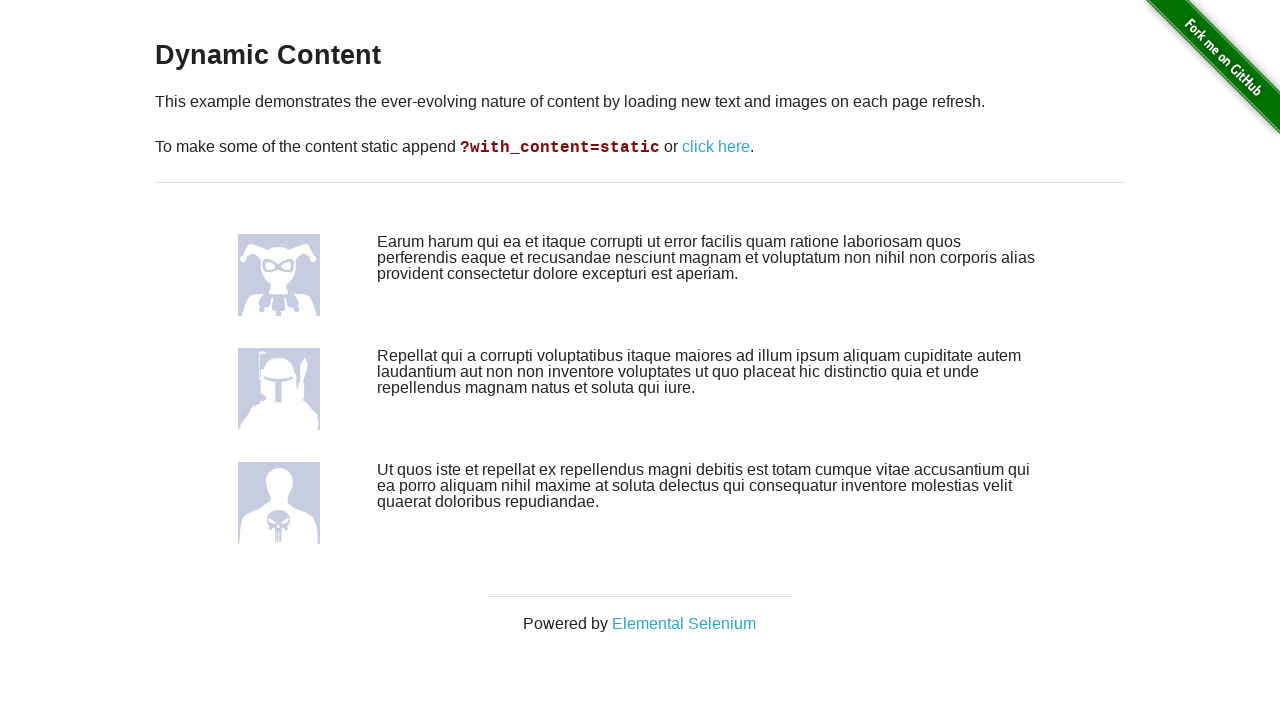

Navigated to dynamic content page
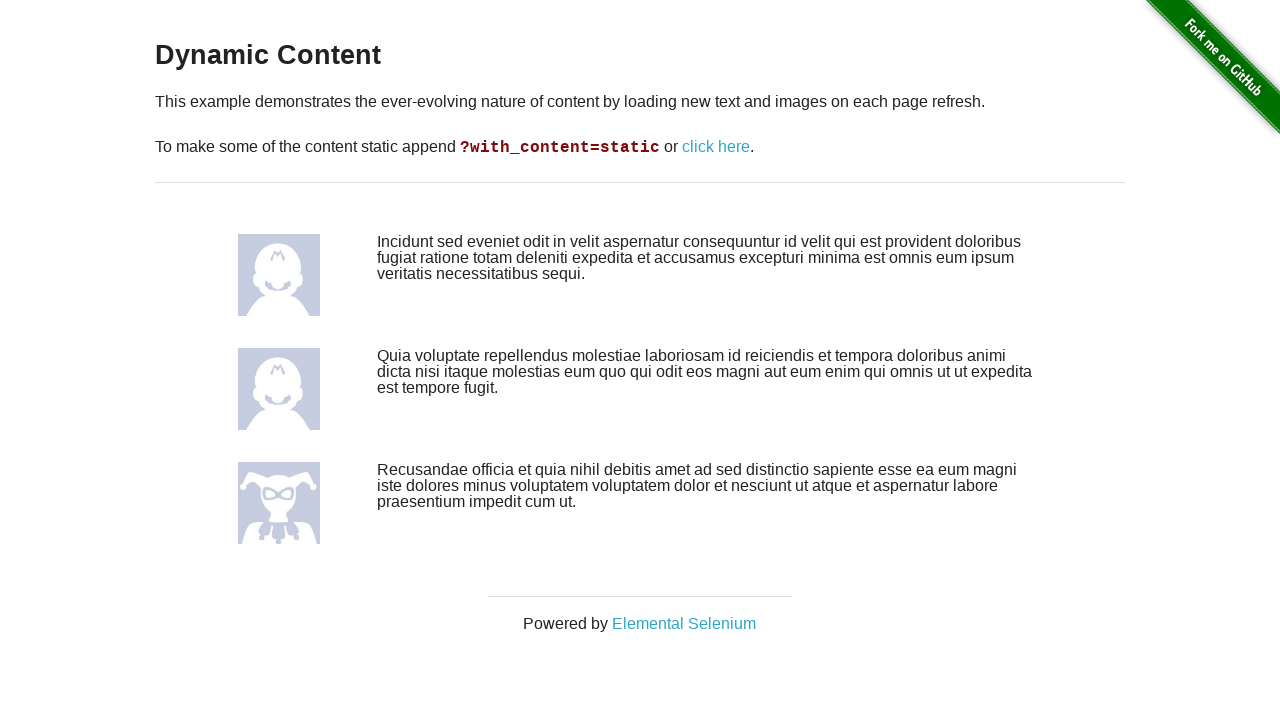

Dynamic content loaded and selector found
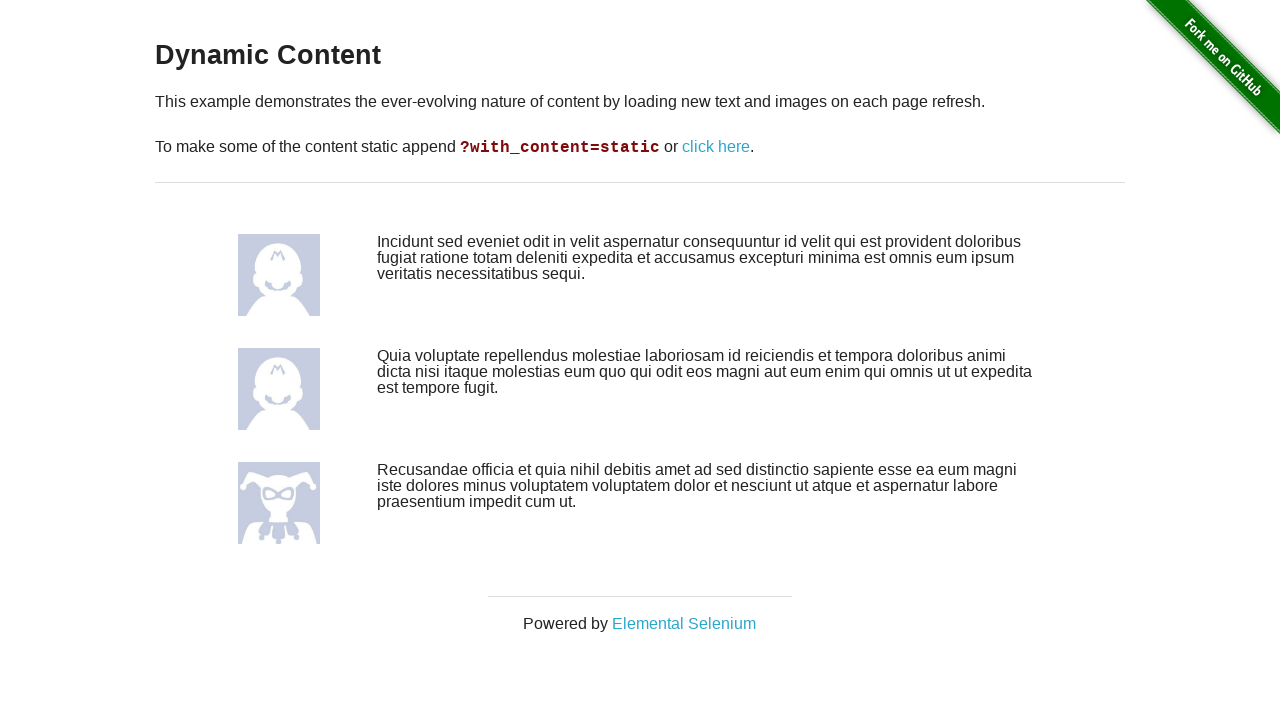

Page refreshed to observe content change
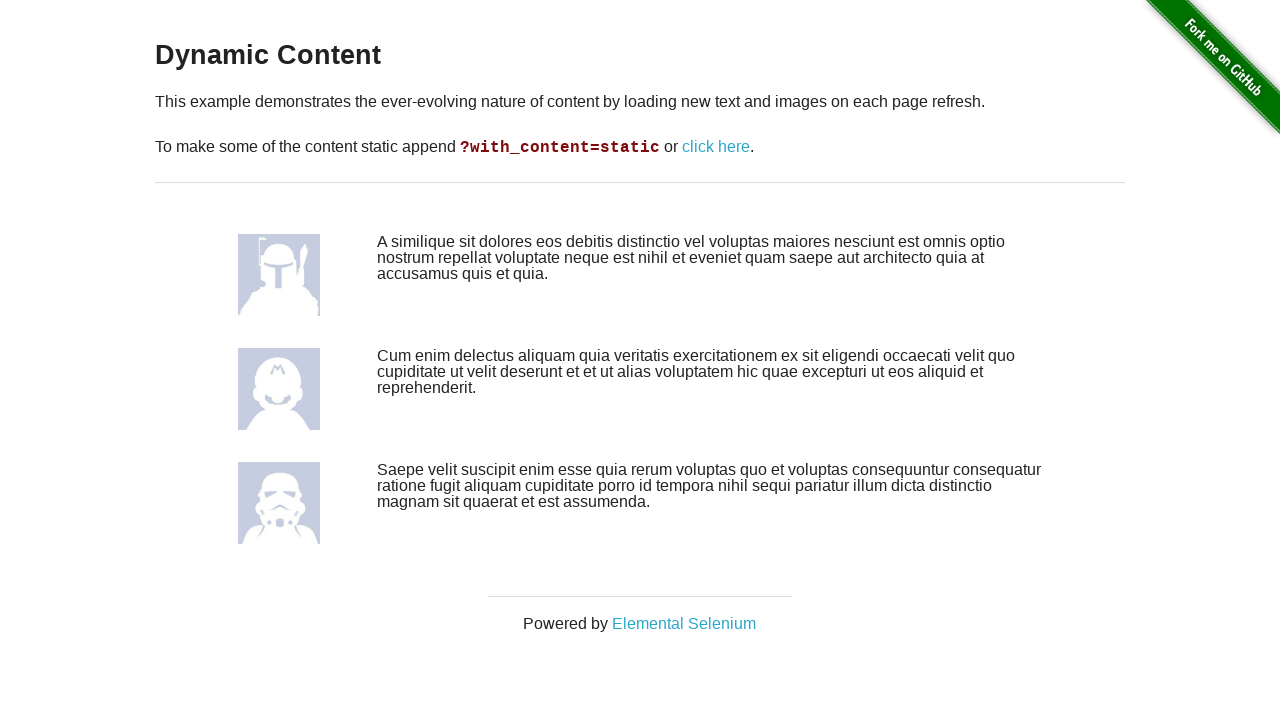

Dynamic content reloaded after refresh and selector verified
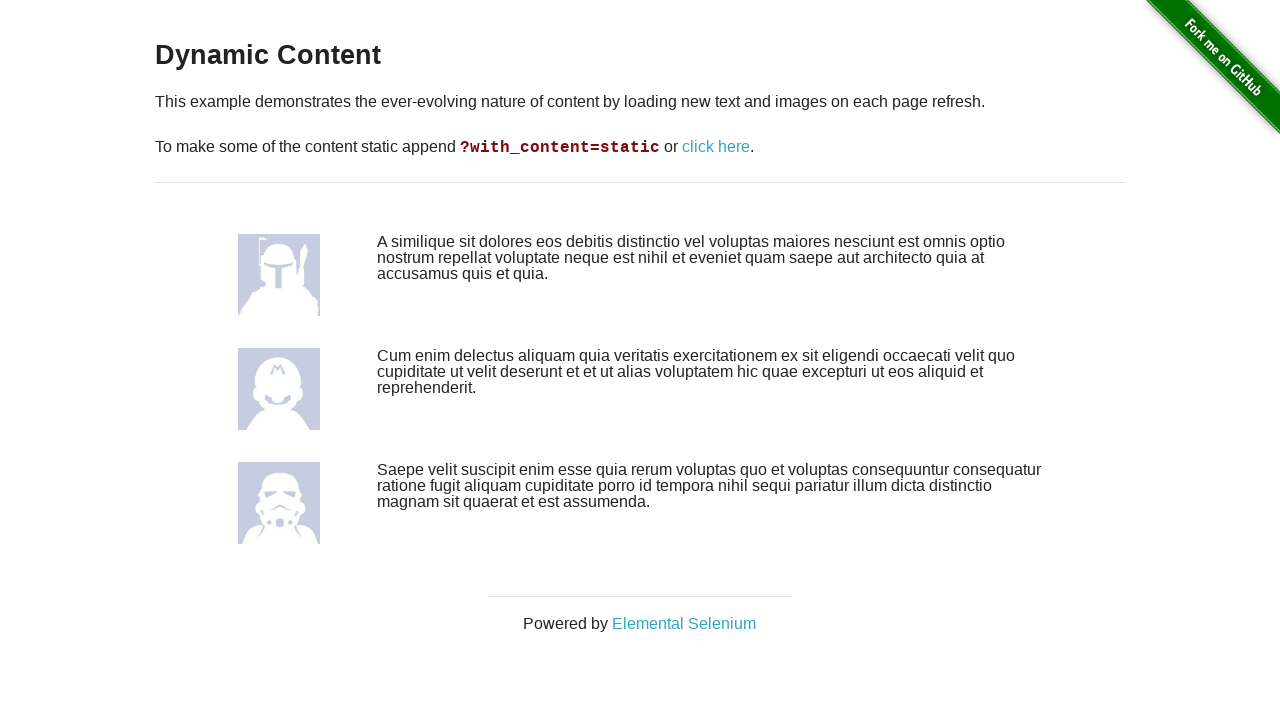

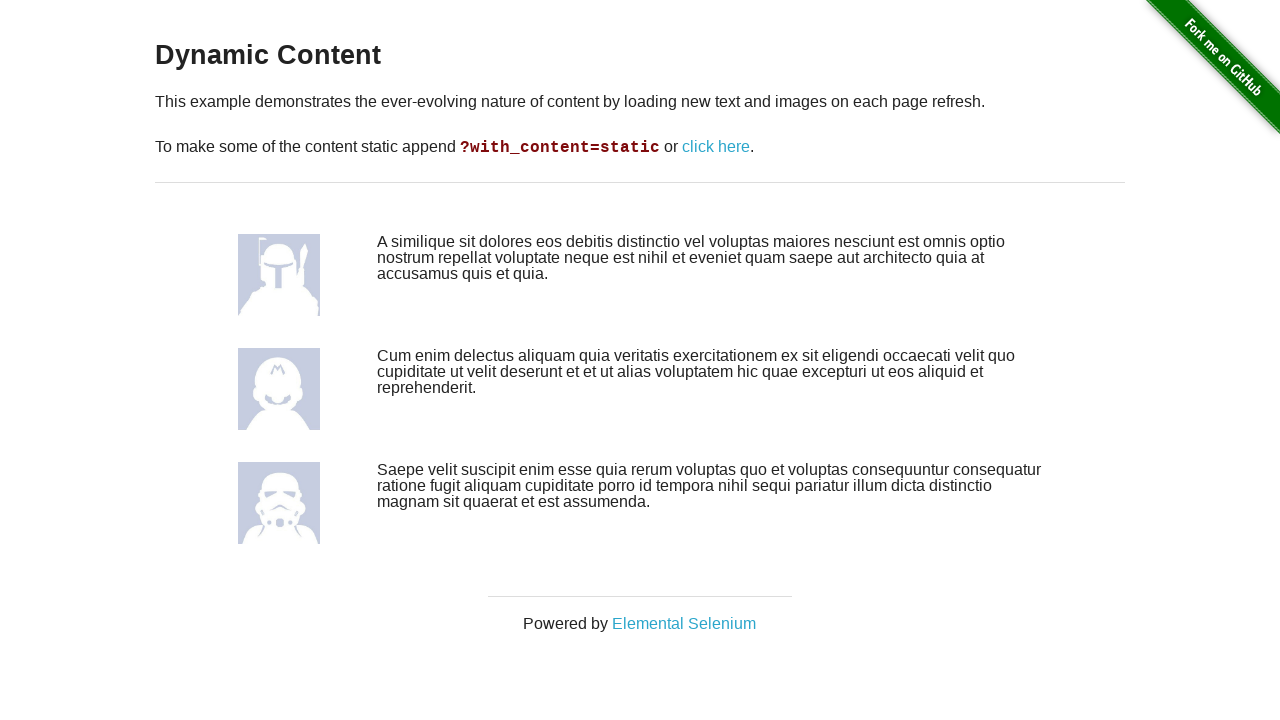